Tests the search header functionality by clicking the Search button on the homepage and verifying navigation to the search results page.

Starting URL: https://ecommerce-playground.lambdatest.io/

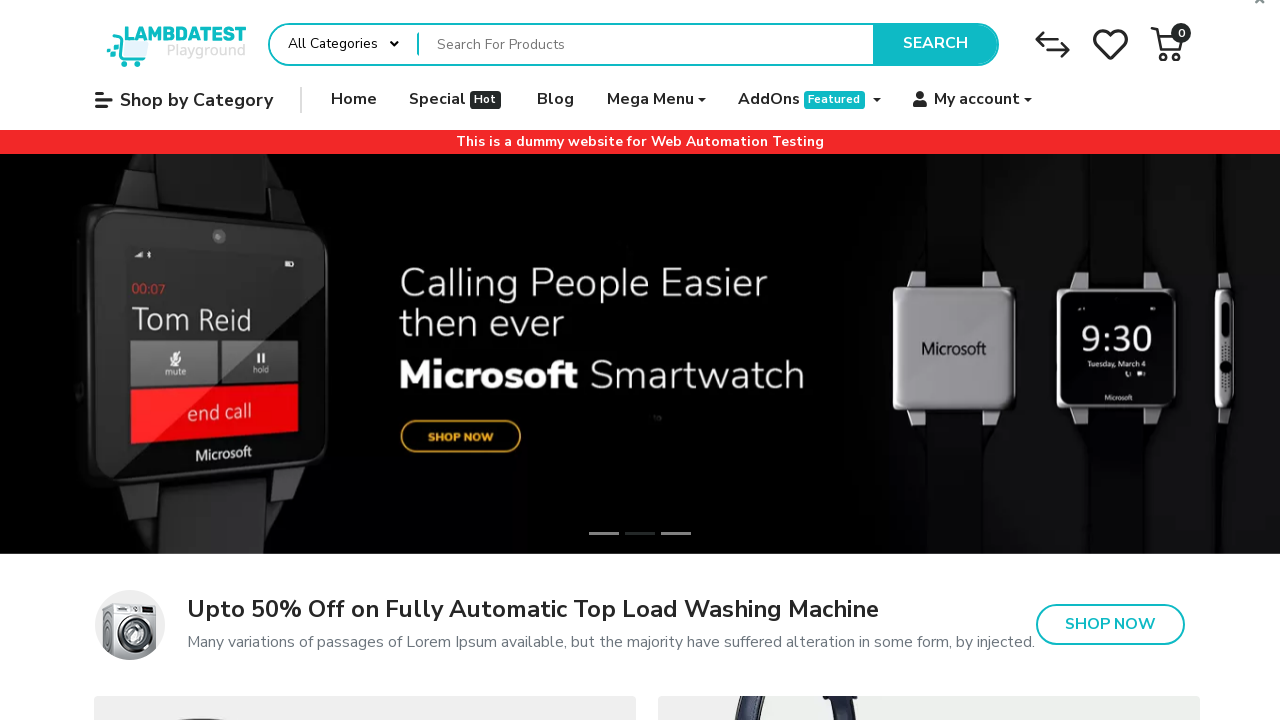

Clicked Search button in header at (935, 44) on internal:role=button[name="Search"i]
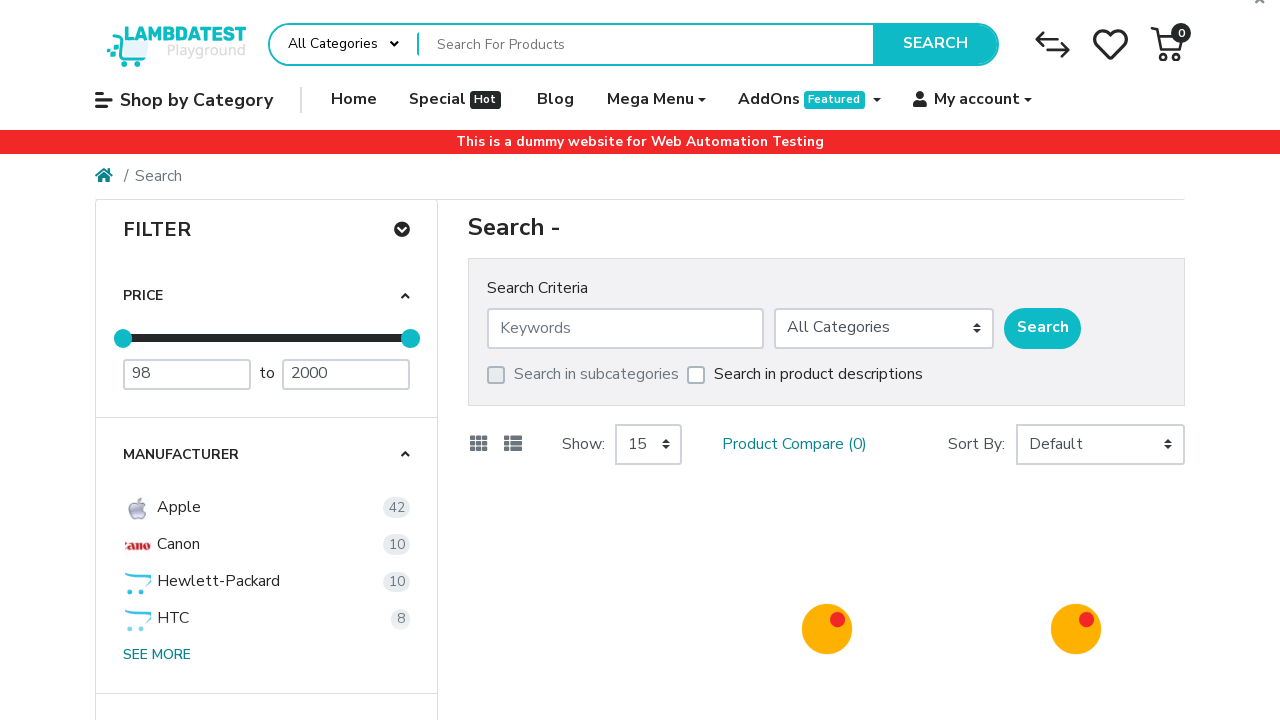

Navigated to search results page
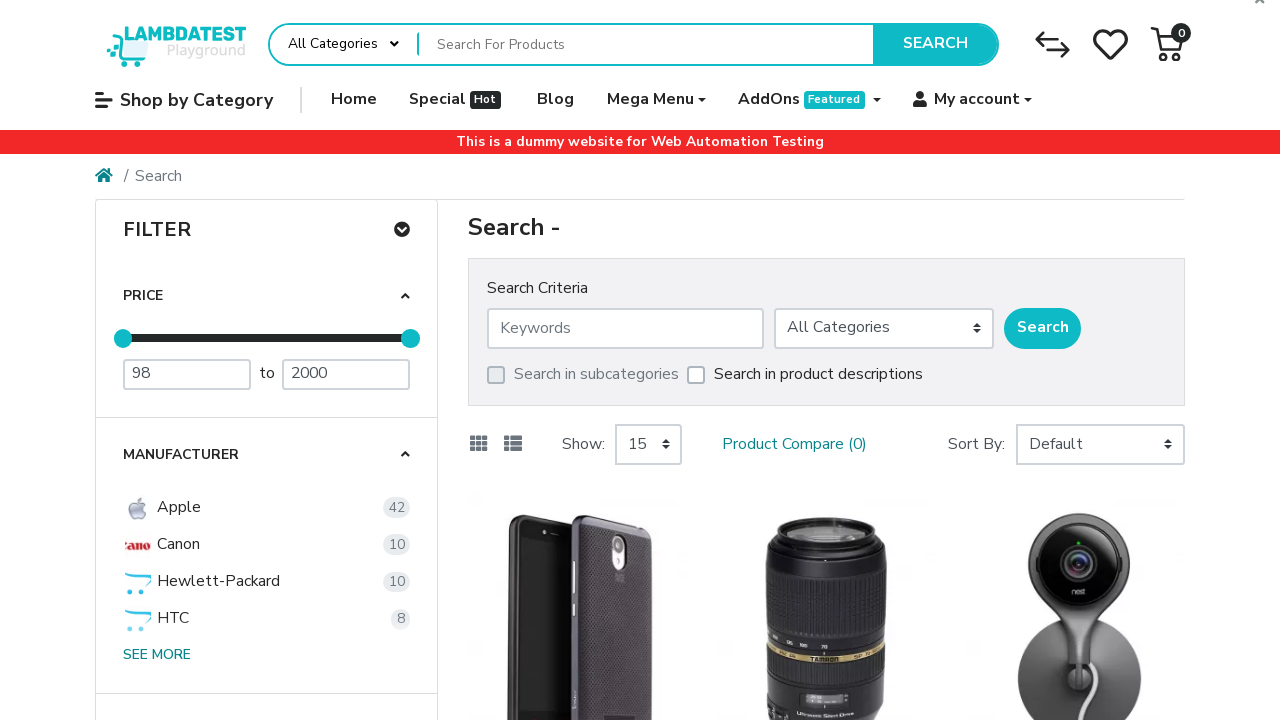

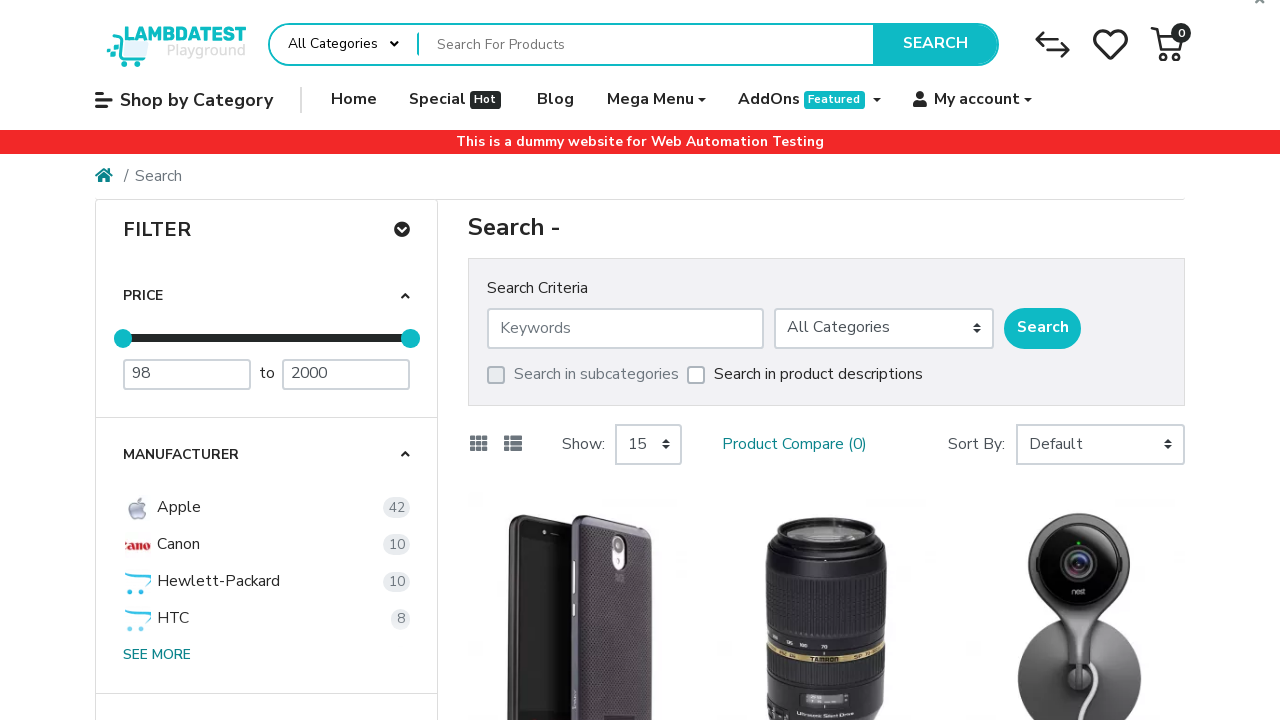